Tests search filter validation by entering a search term and verifying that displayed results match the filter

Starting URL: https://rahulshettyacademy.com/seleniumPractise/#/offers

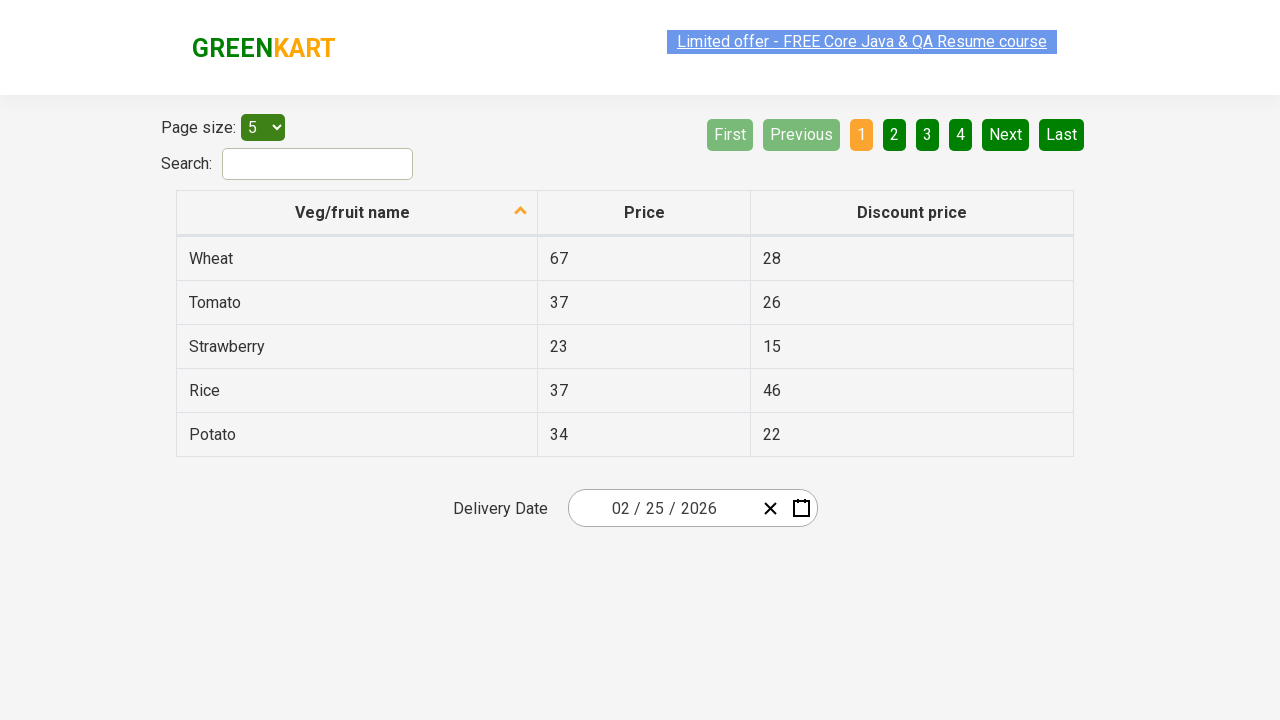

Entered 'Rice' in the search field on #search-field
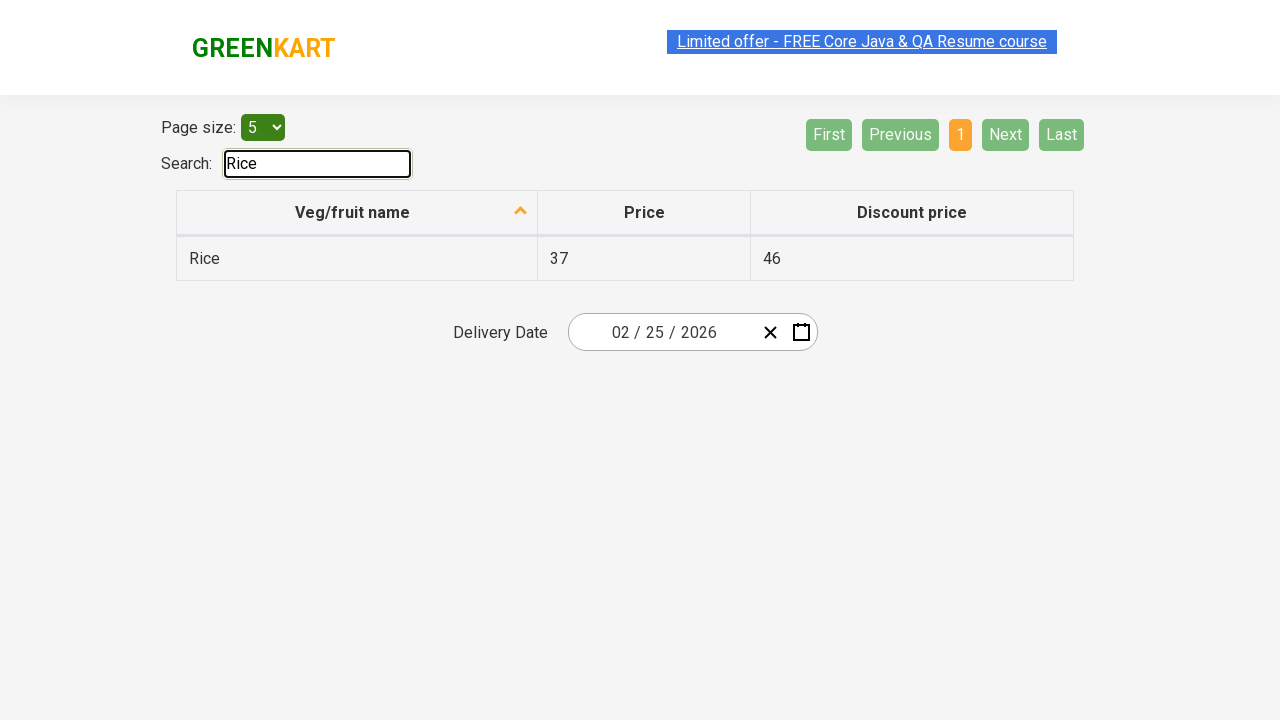

Waited for filtered results to load
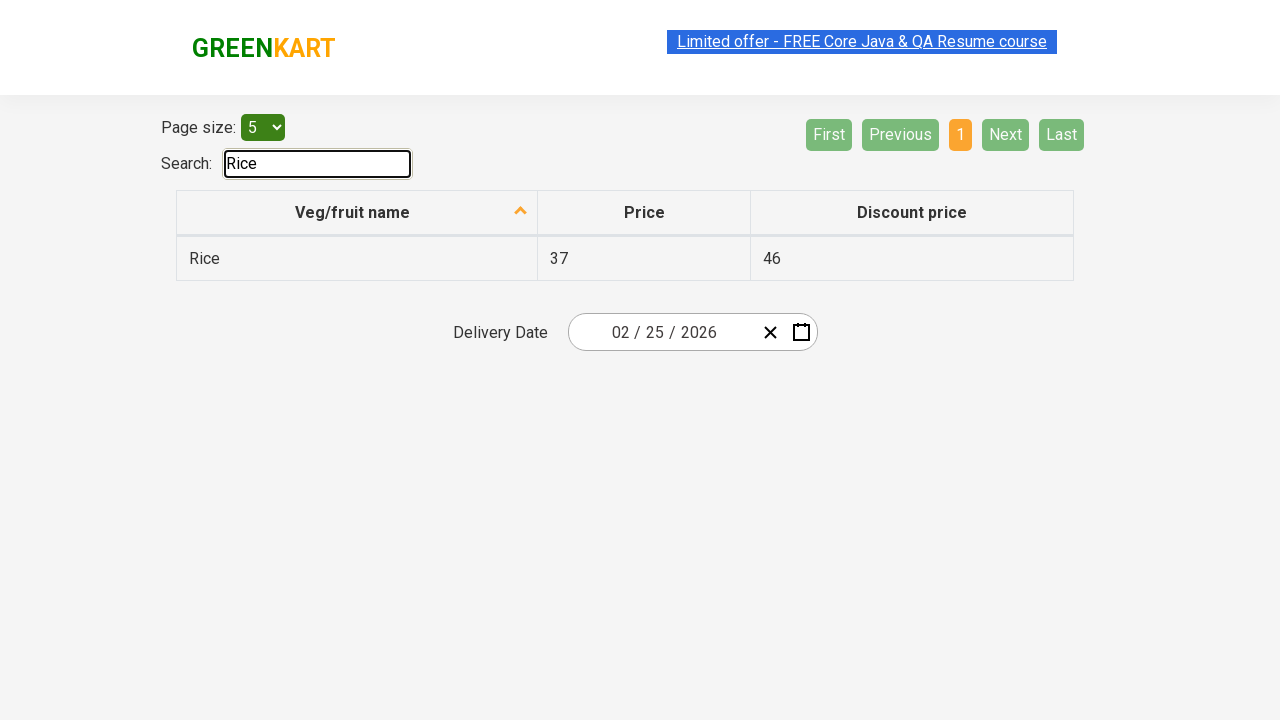

Retrieved all vegetable names from the first column
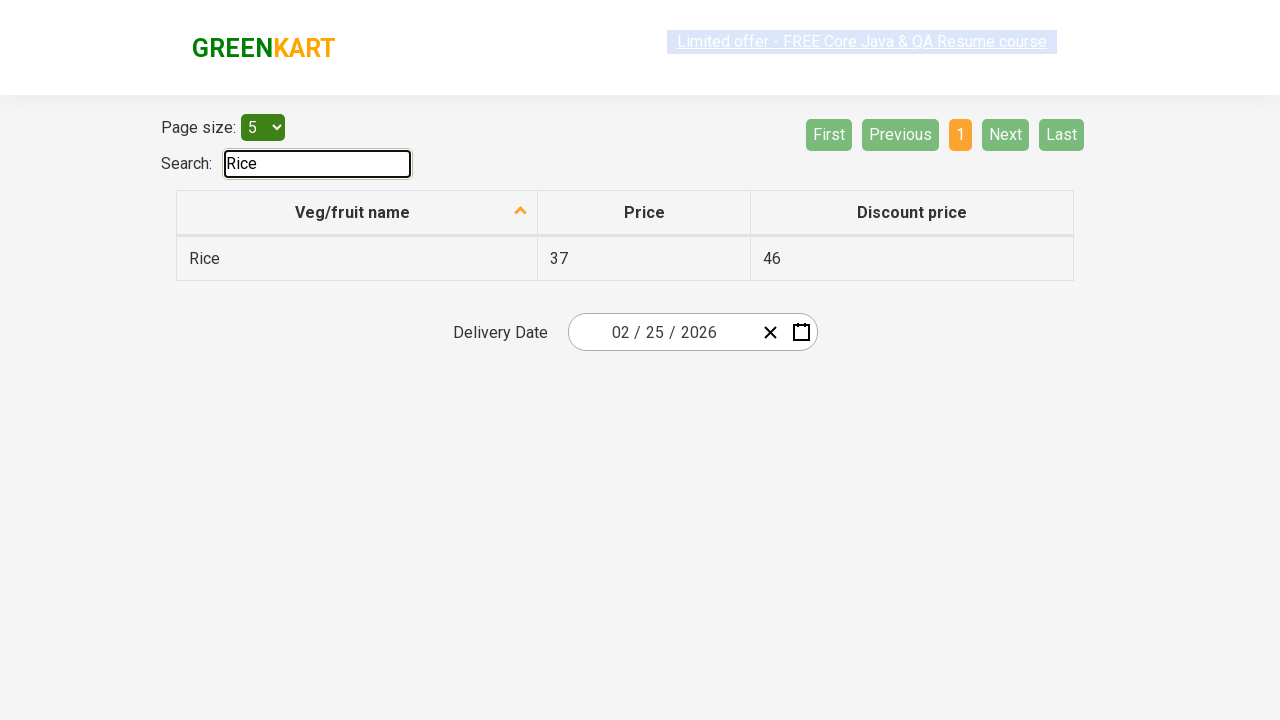

Verified that 'Rice' contains 'Rice'
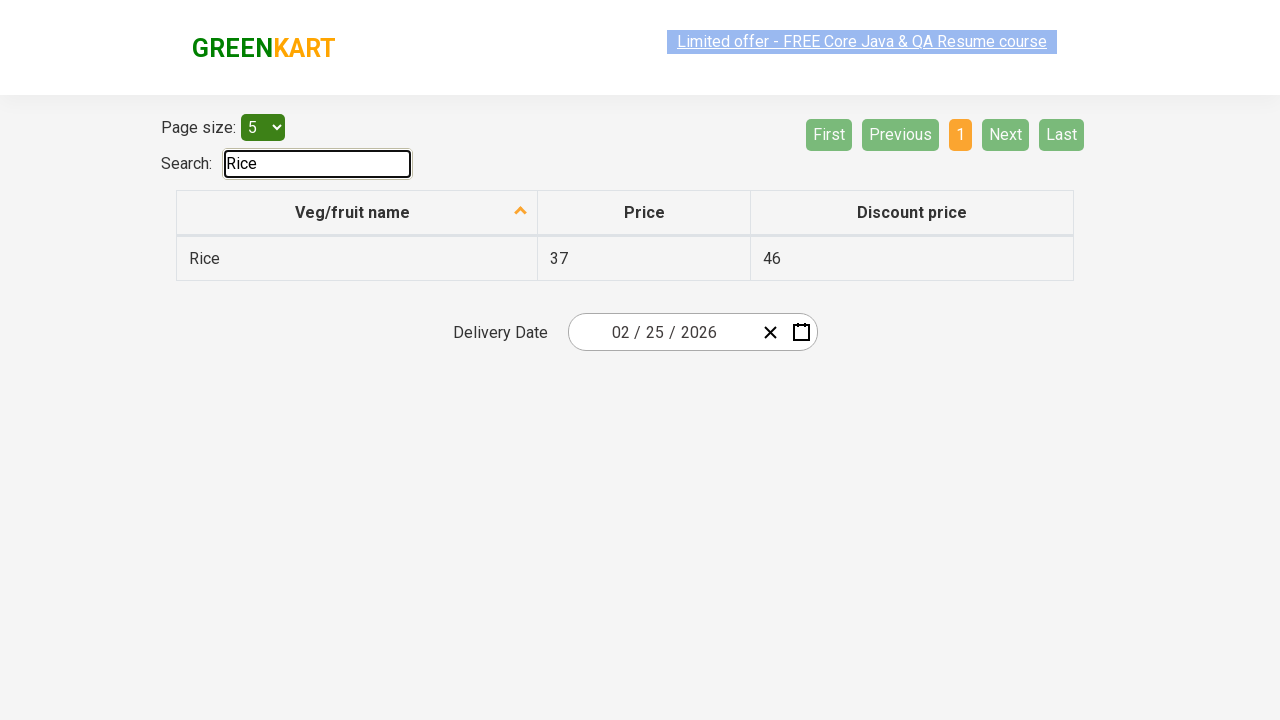

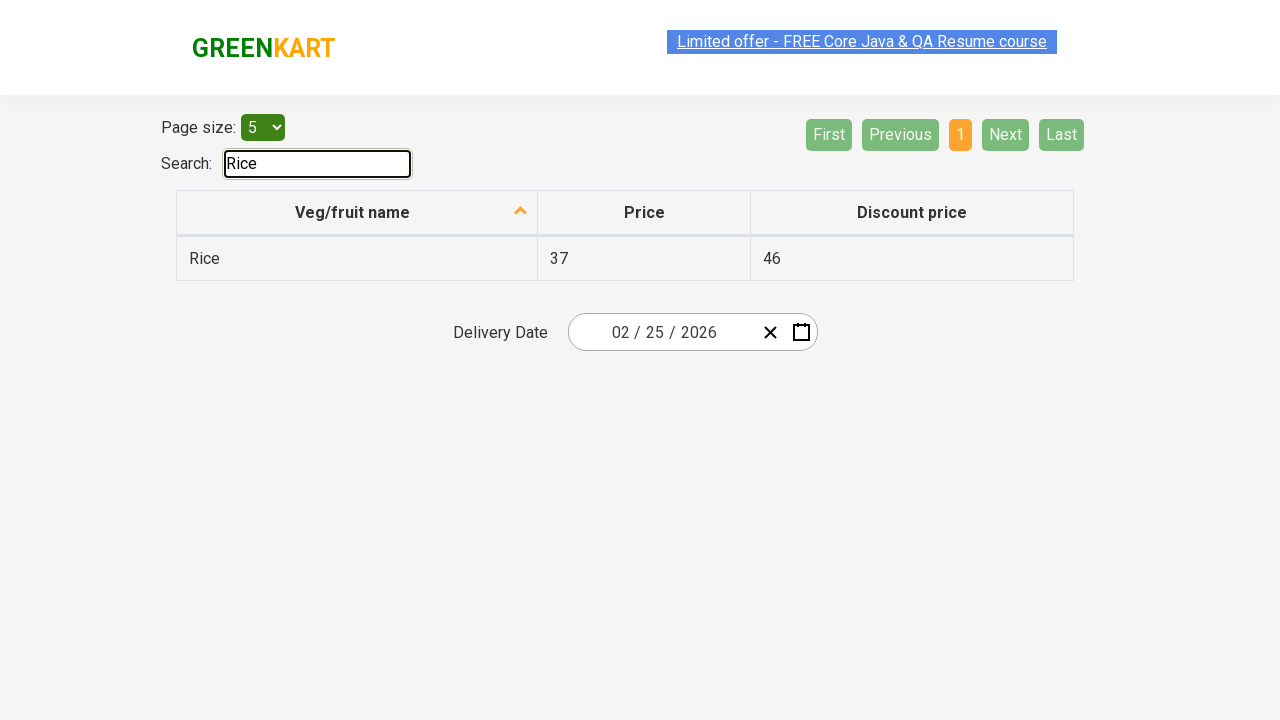